Validates the main navigation menu by checking for common navigation items like Home, About, Services, Blog, Contact, etc.

Starting URL: https://pinoypetplan.com/

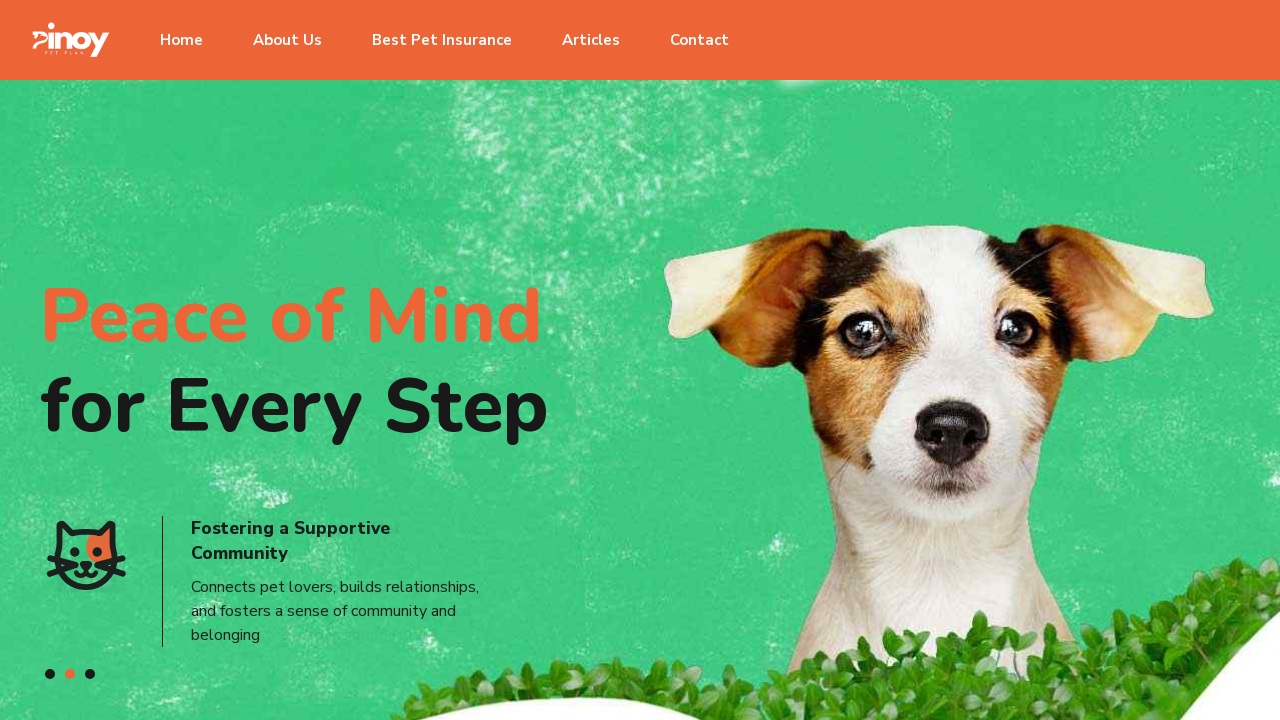

Waited for page to reach network idle state
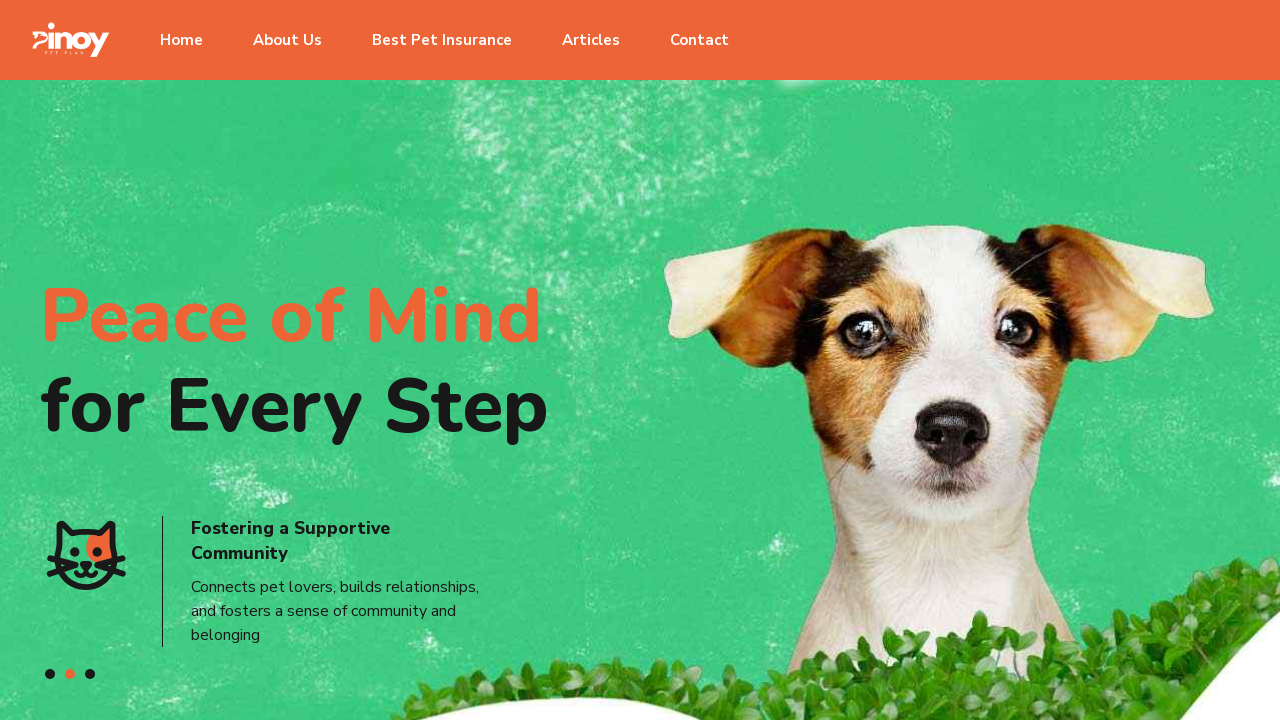

Found navigation item 'Home' in main menu
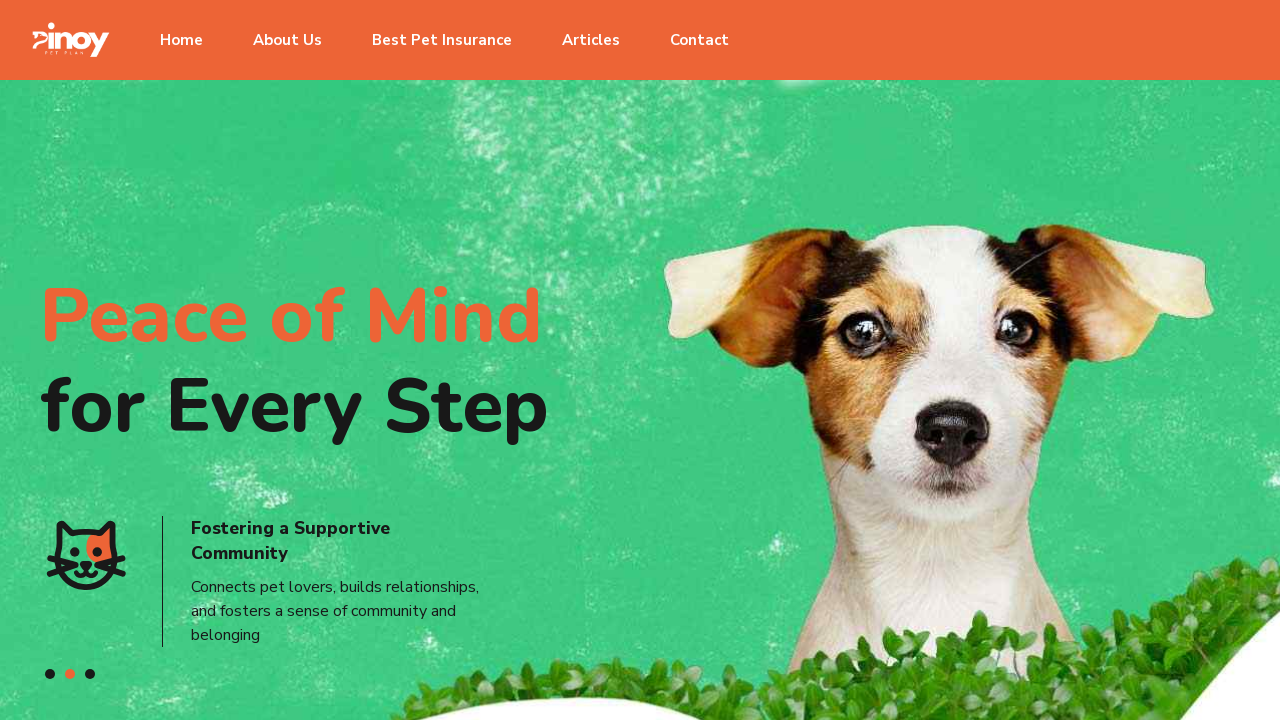

Found navigation item 'About' in main menu
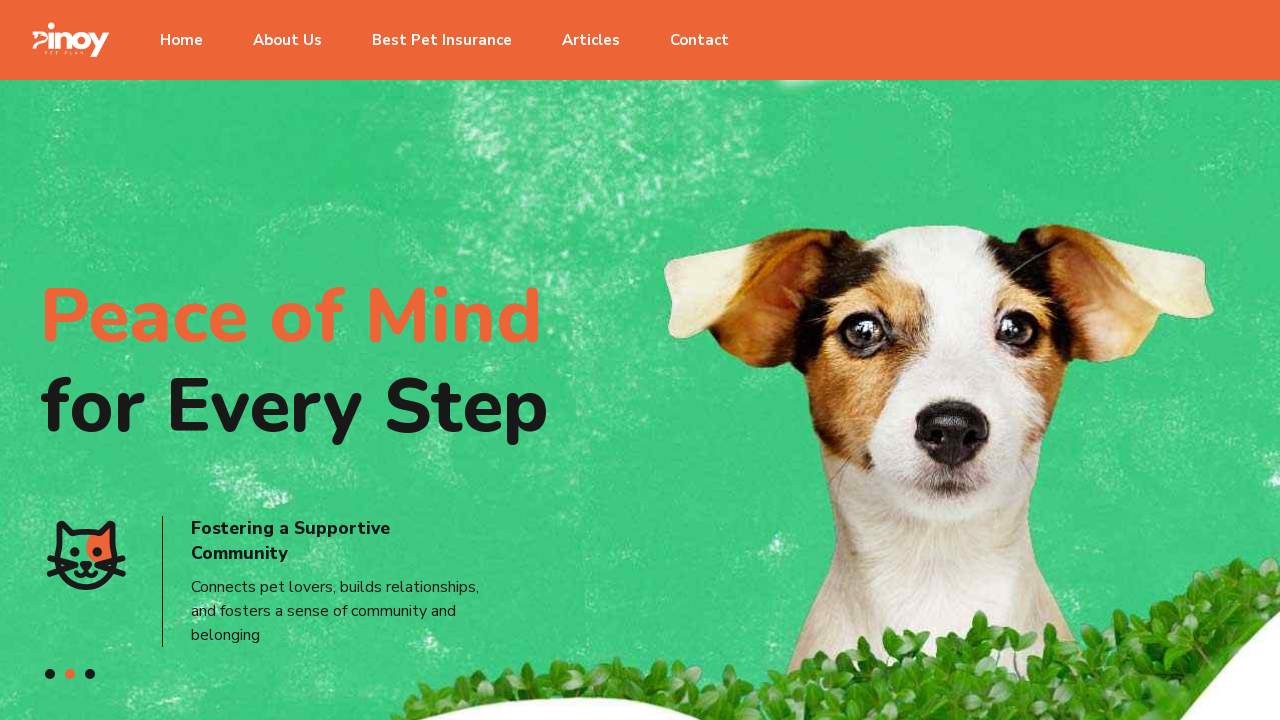

Found navigation item 'Contact' in main menu
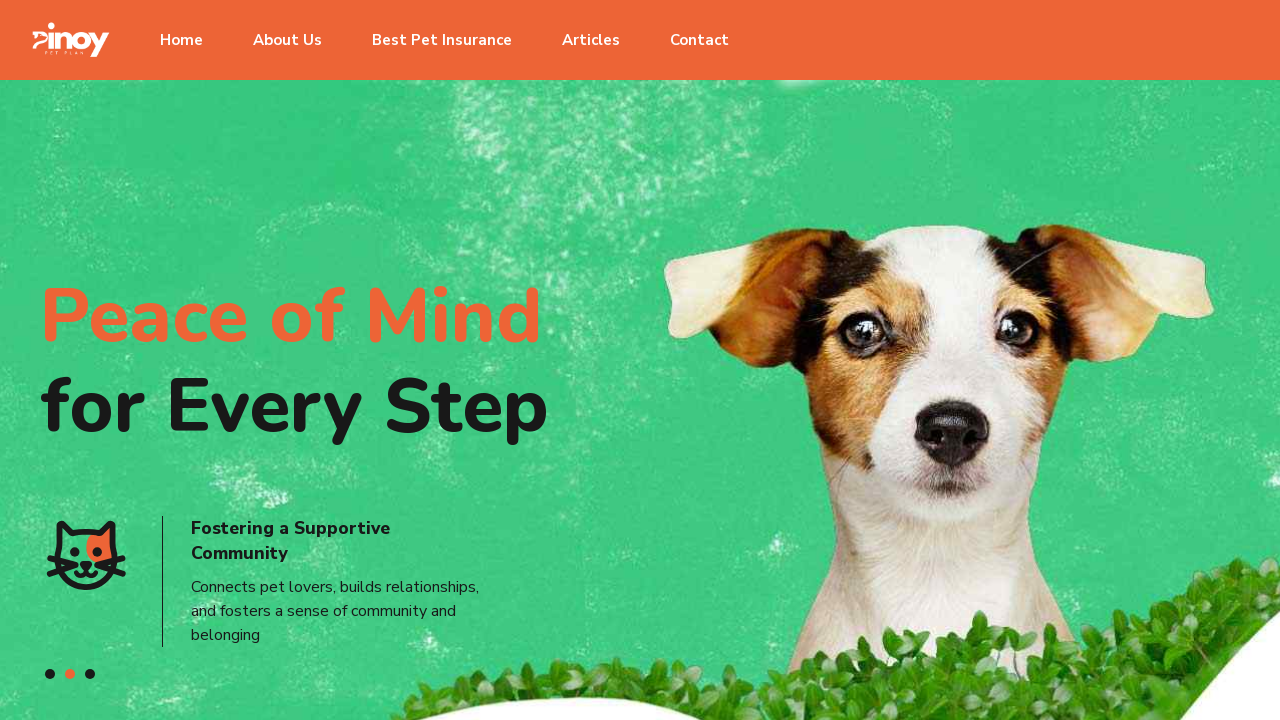

Validated main navigation menu - found 3 navigation items: Home, About, Contact
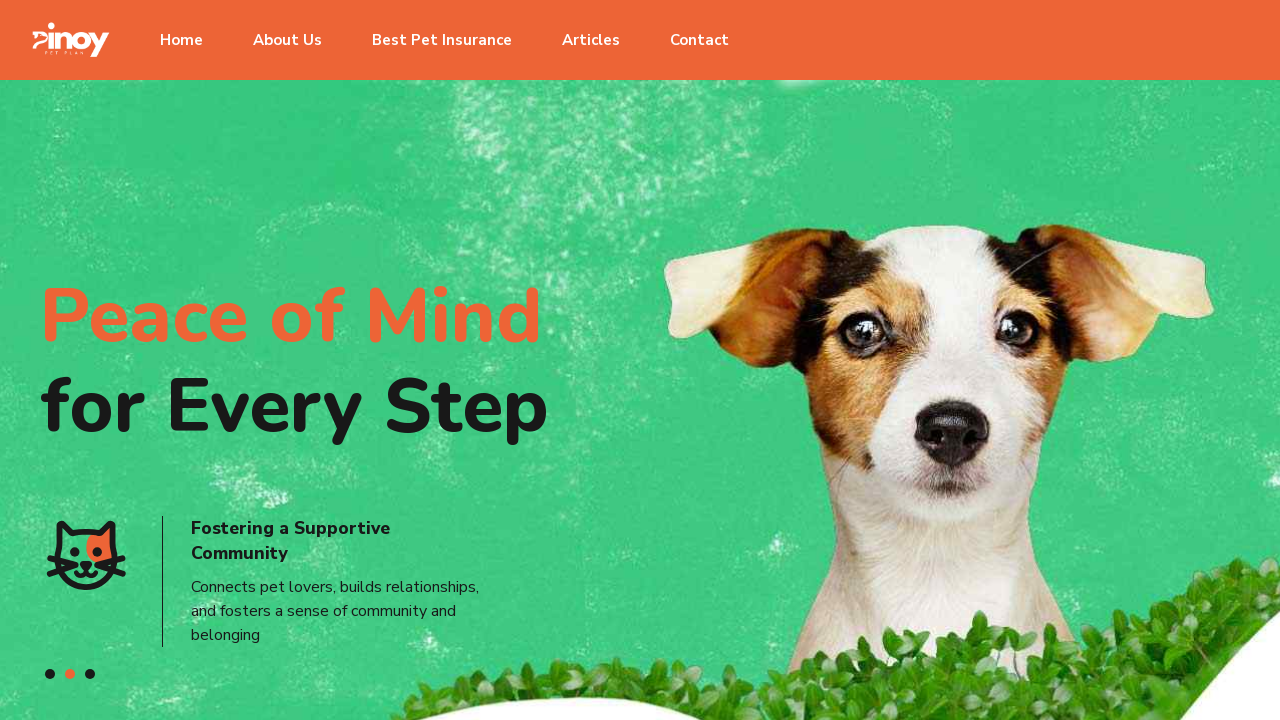

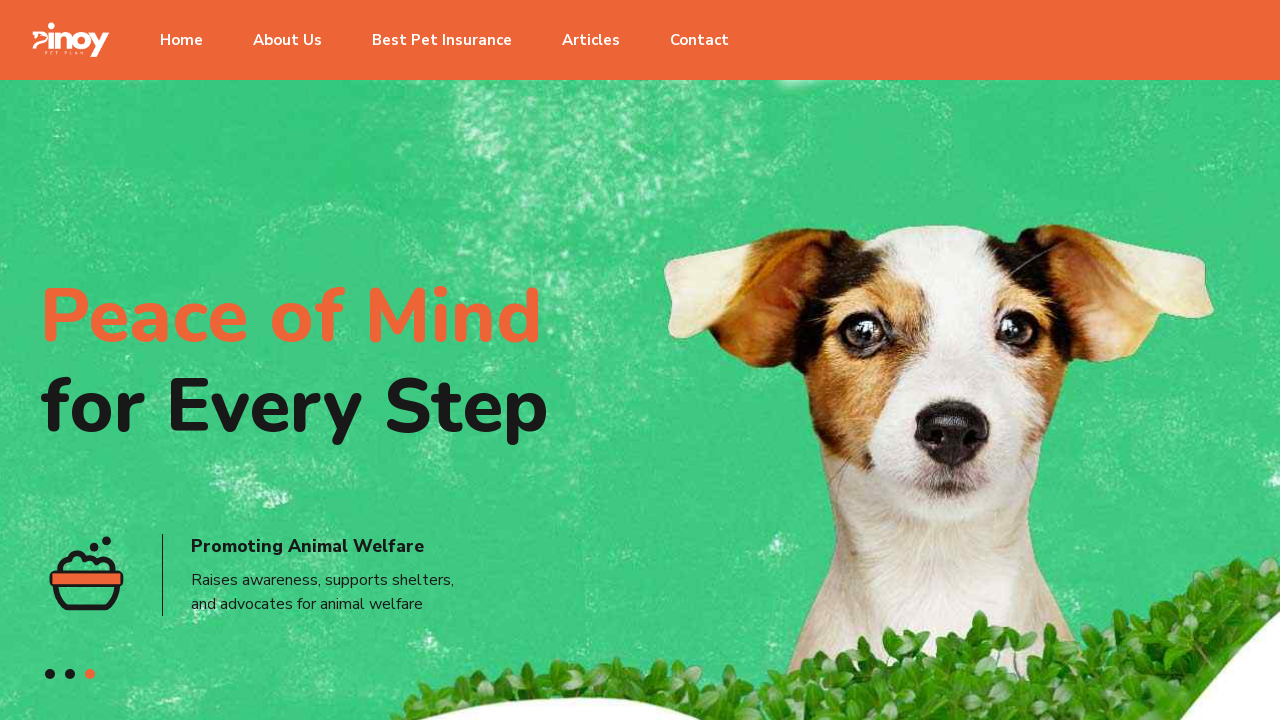